Tests number input field functionality by entering a numeric value, verifying it was entered correctly, then using the arrow up key to increment the value and verifying the incremented result.

Starting URL: http://the-internet.herokuapp.com/inputs

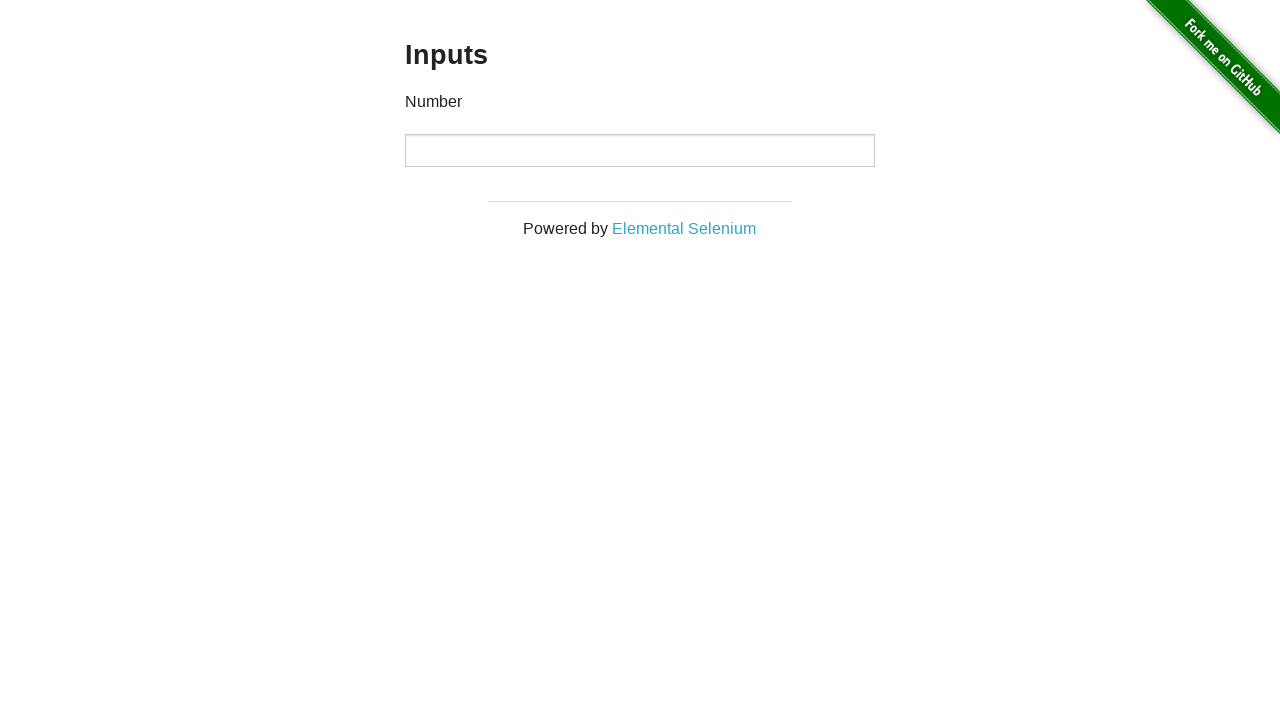

Filled number input field with value '243' on input[type='number']
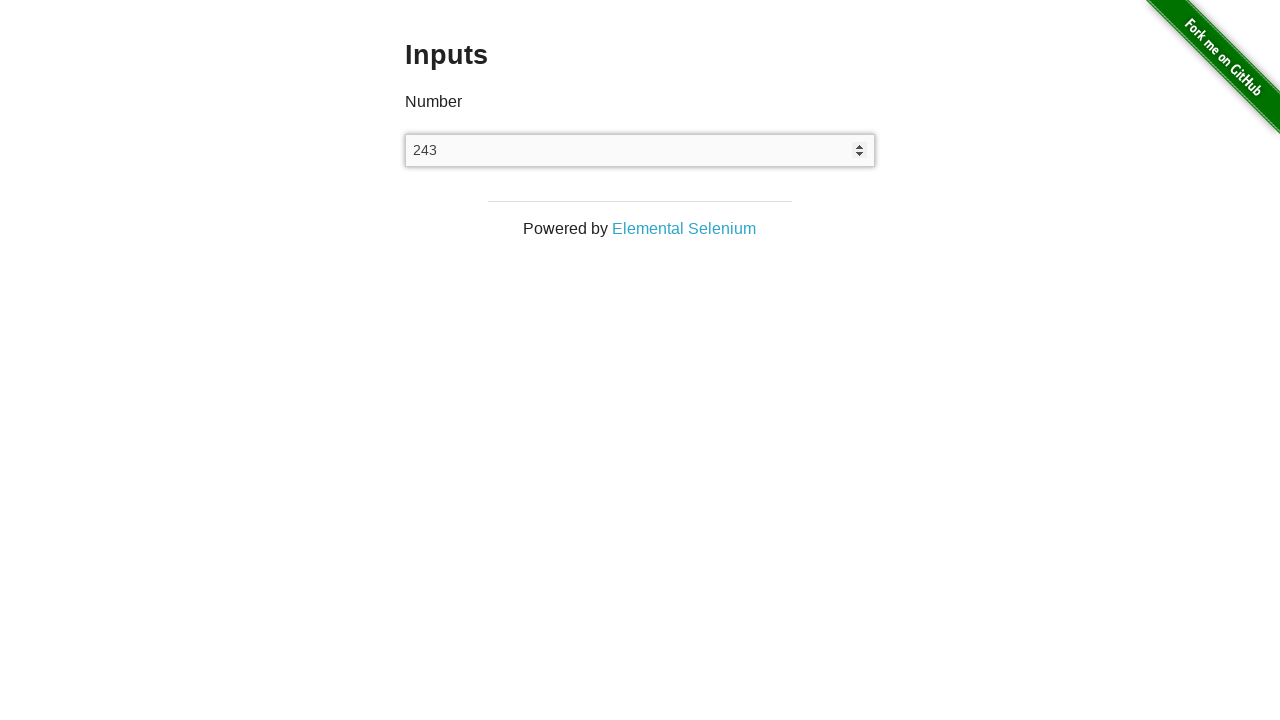

Verified that number input field contains '243'
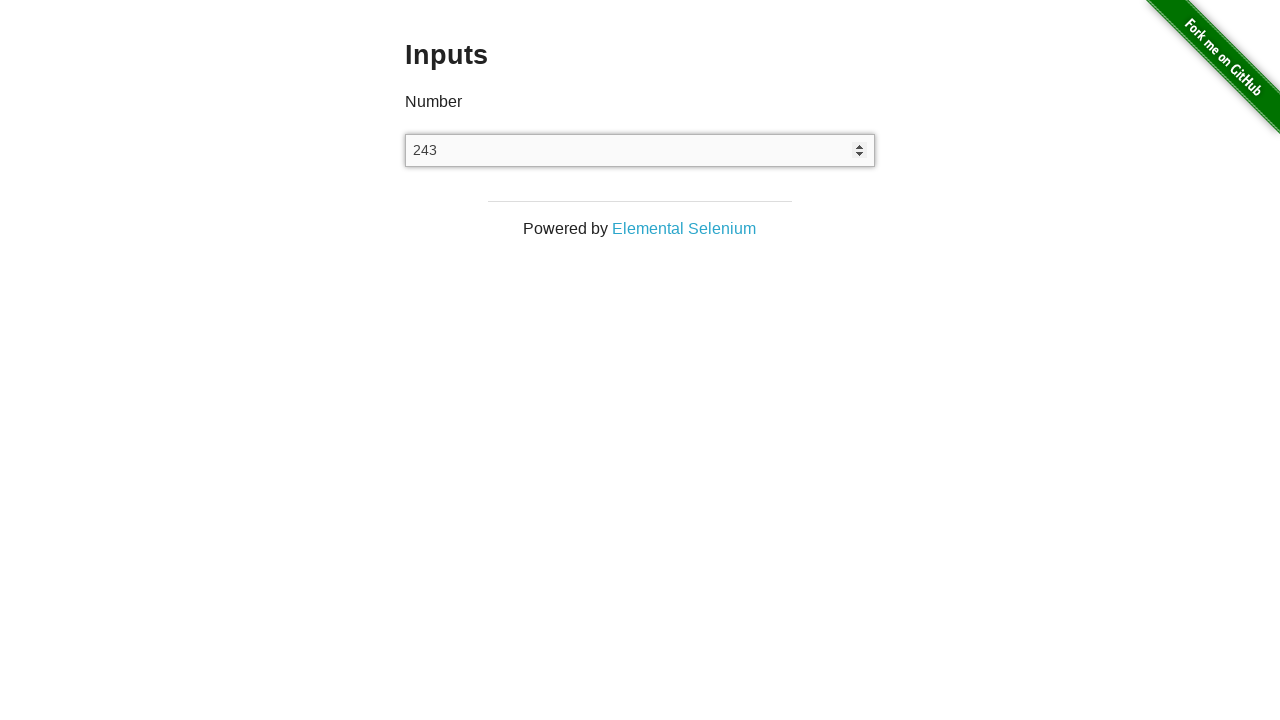

Pressed ArrowUp key to increment the number input value on input[type='number']
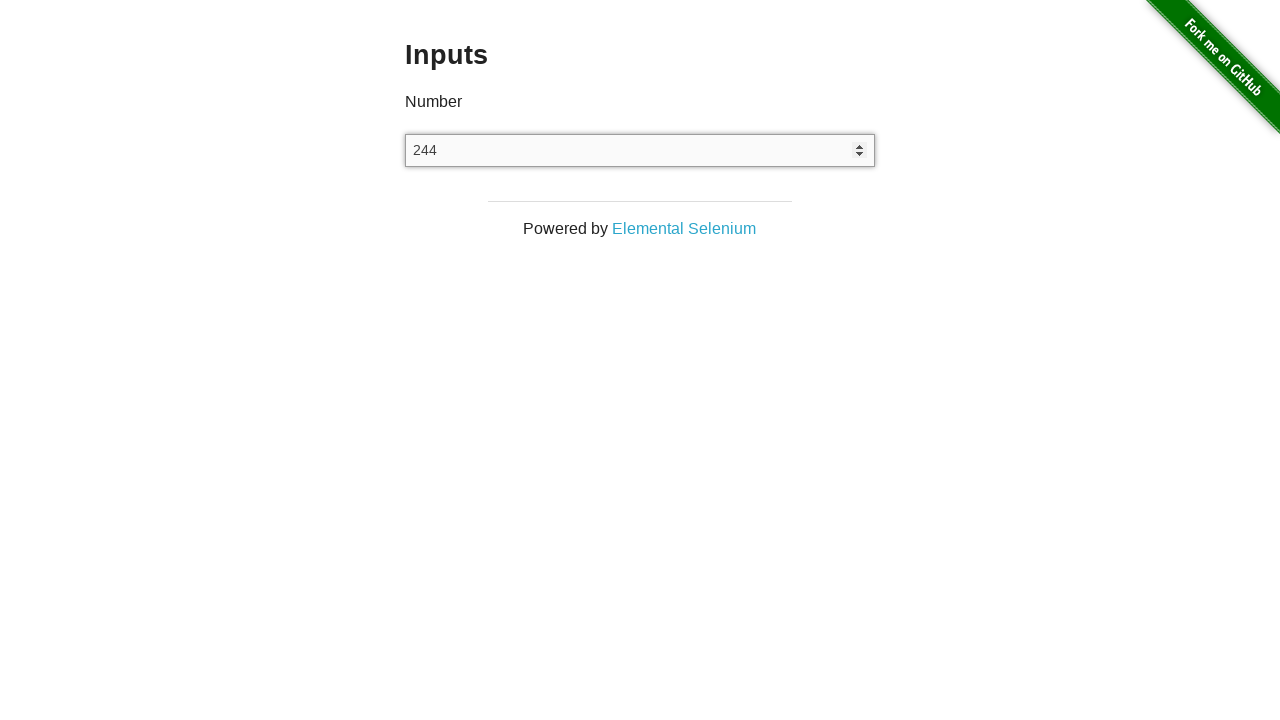

Verified that number input field was incremented to '244'
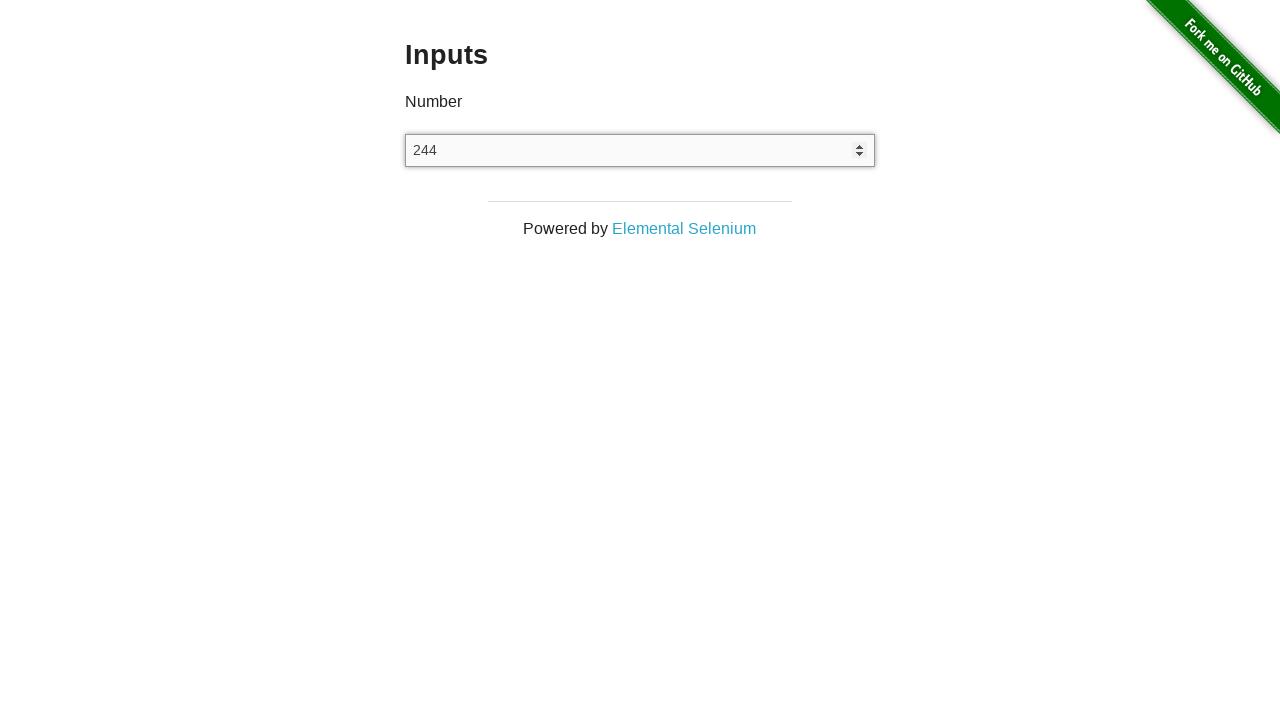

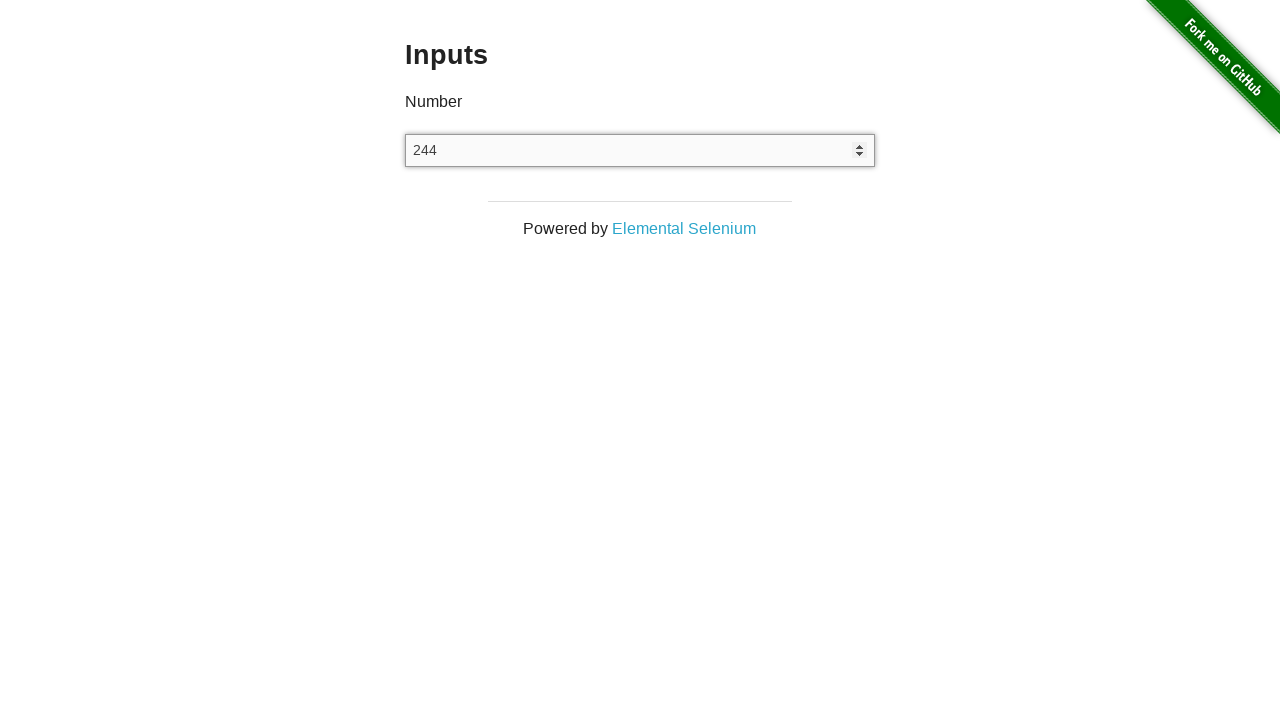